Navigates to an automation practice page, scrolls down, and interacts with a table to verify its structure by checking rows and columns

Starting URL: https://rahulshettyacademy.com/AutomationPractice/

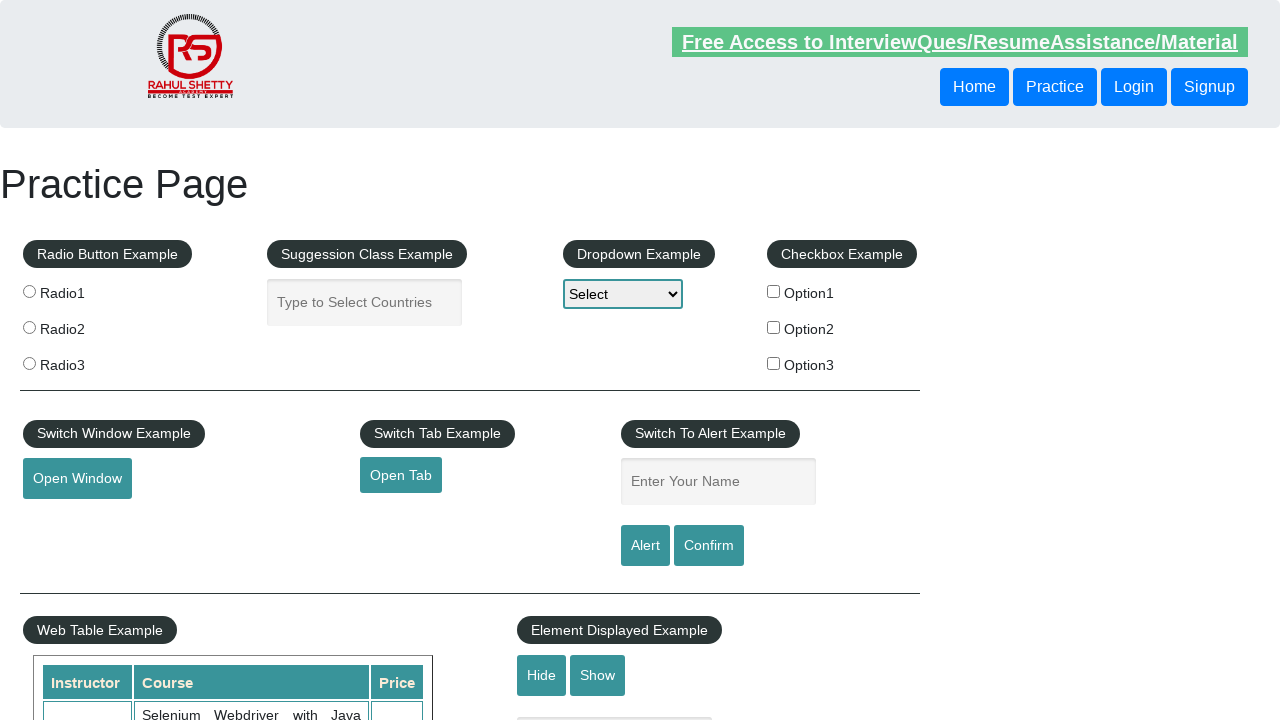

Scrolled down the page by 300 pixels
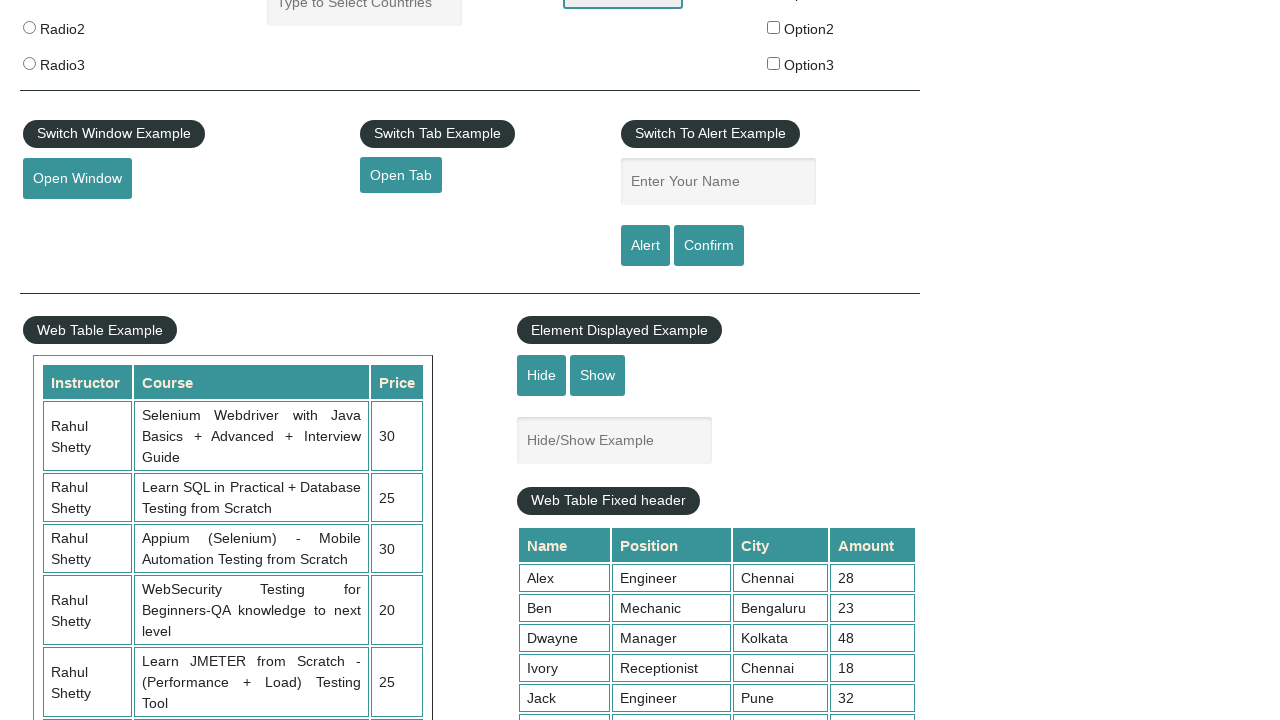

Product table loaded and became visible
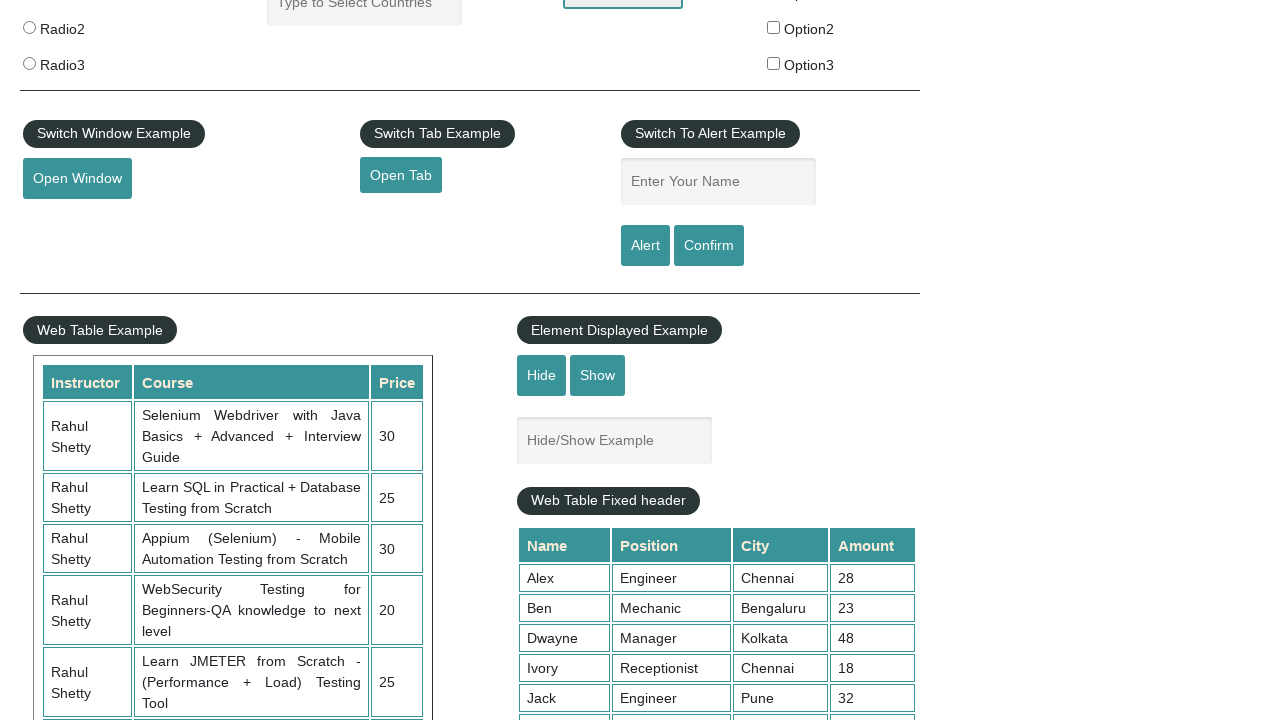

Located the product table element
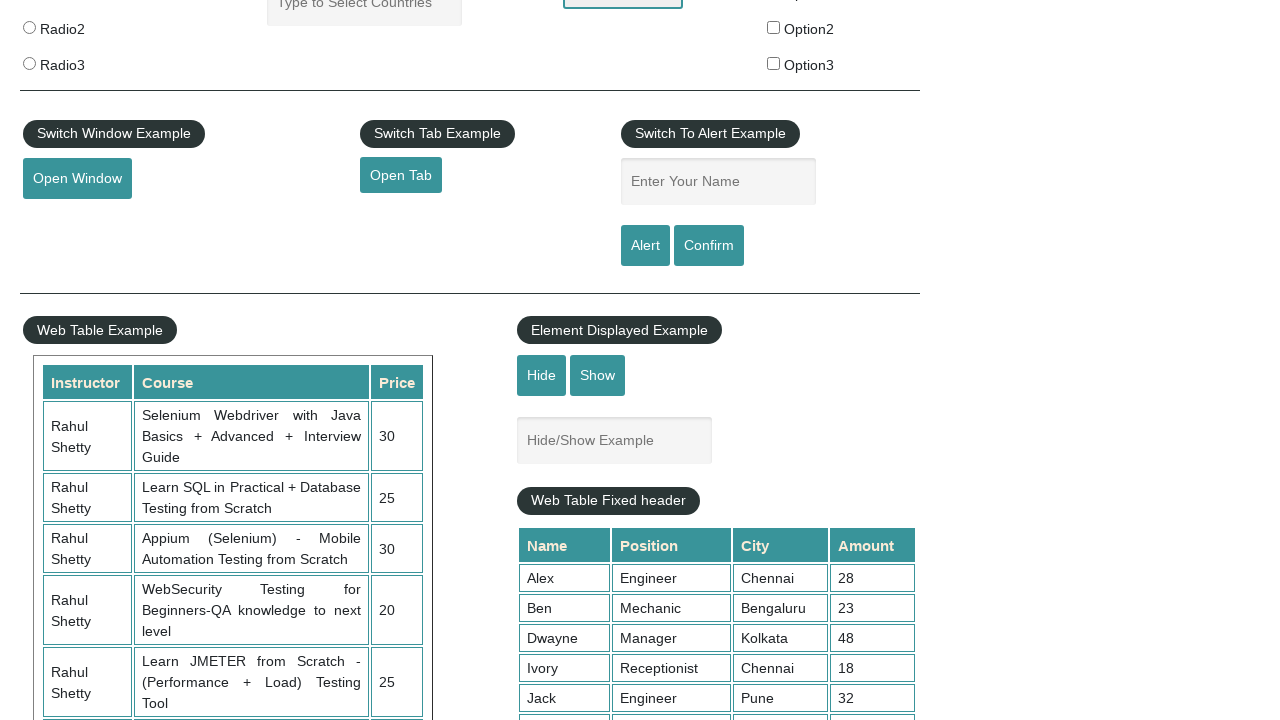

Verified table rows are present
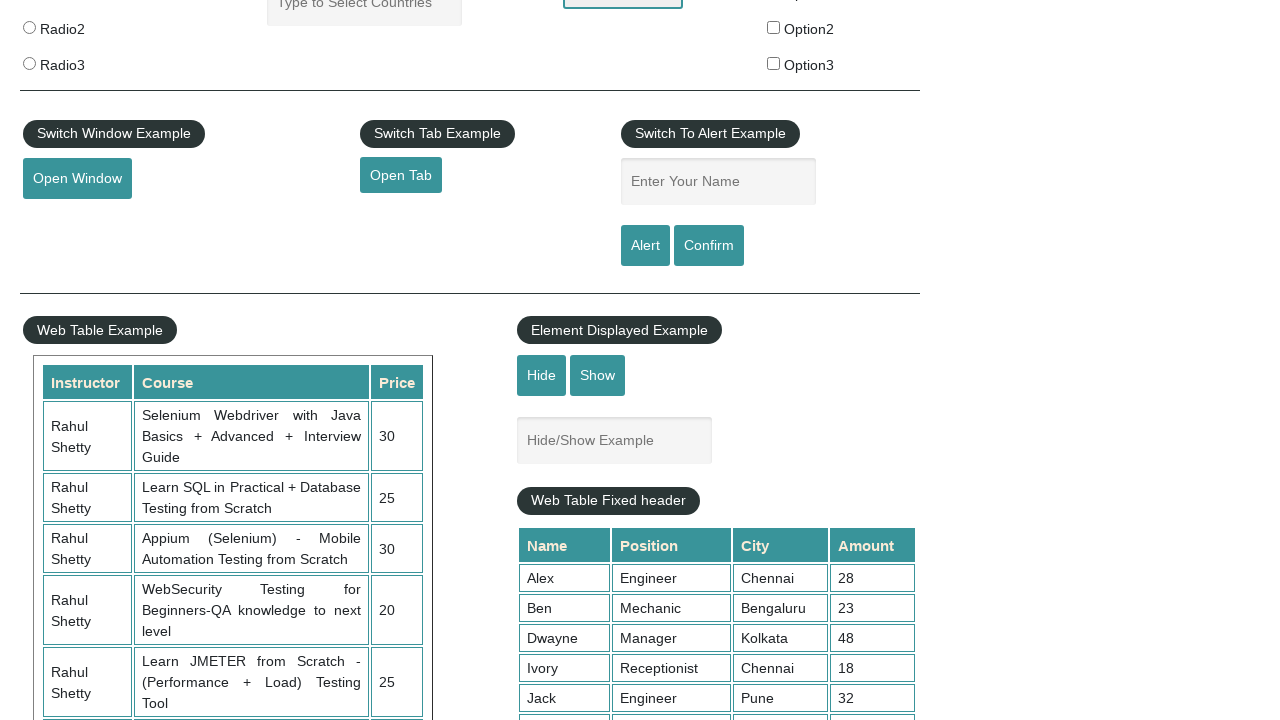

Located and verified table header cells
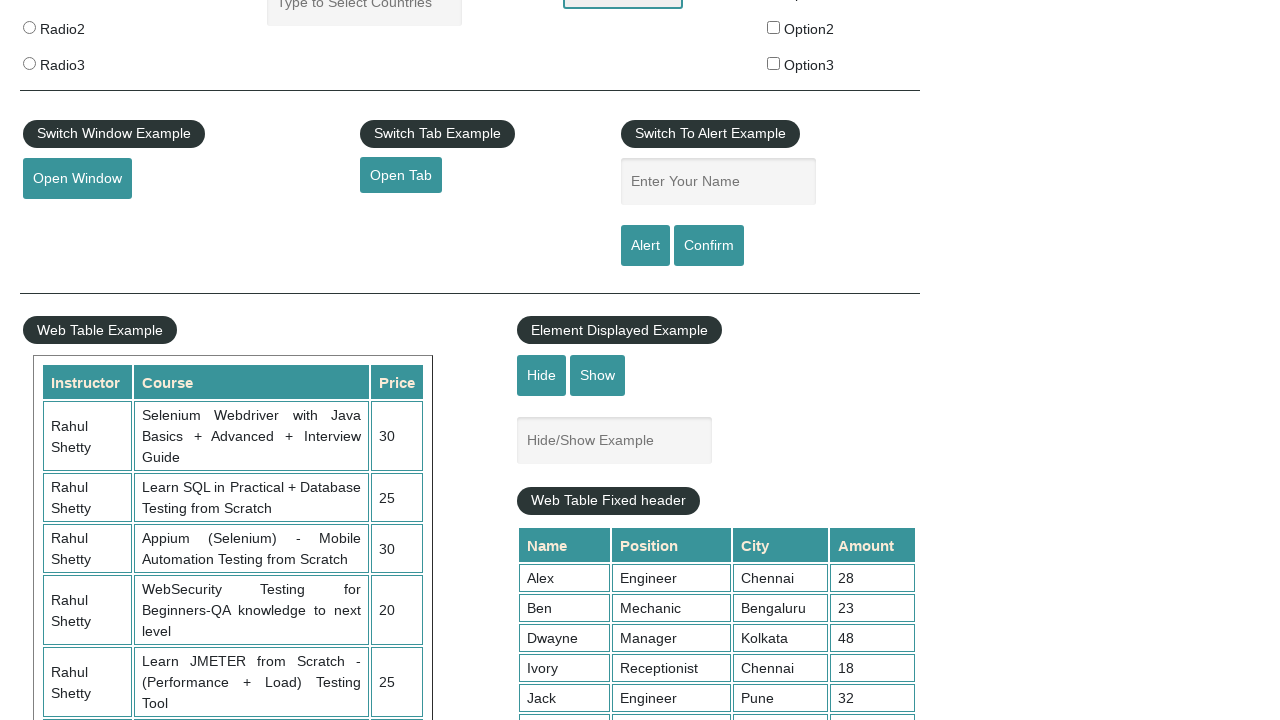

Located and verified second data row cells
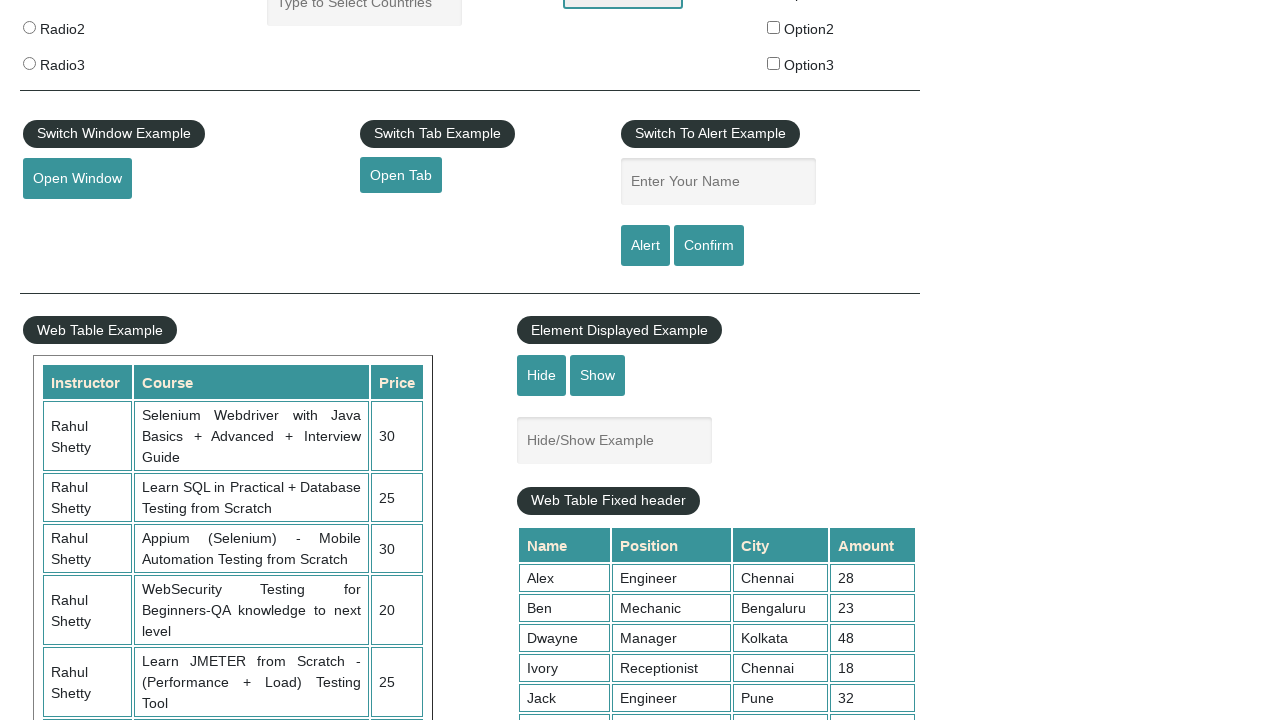

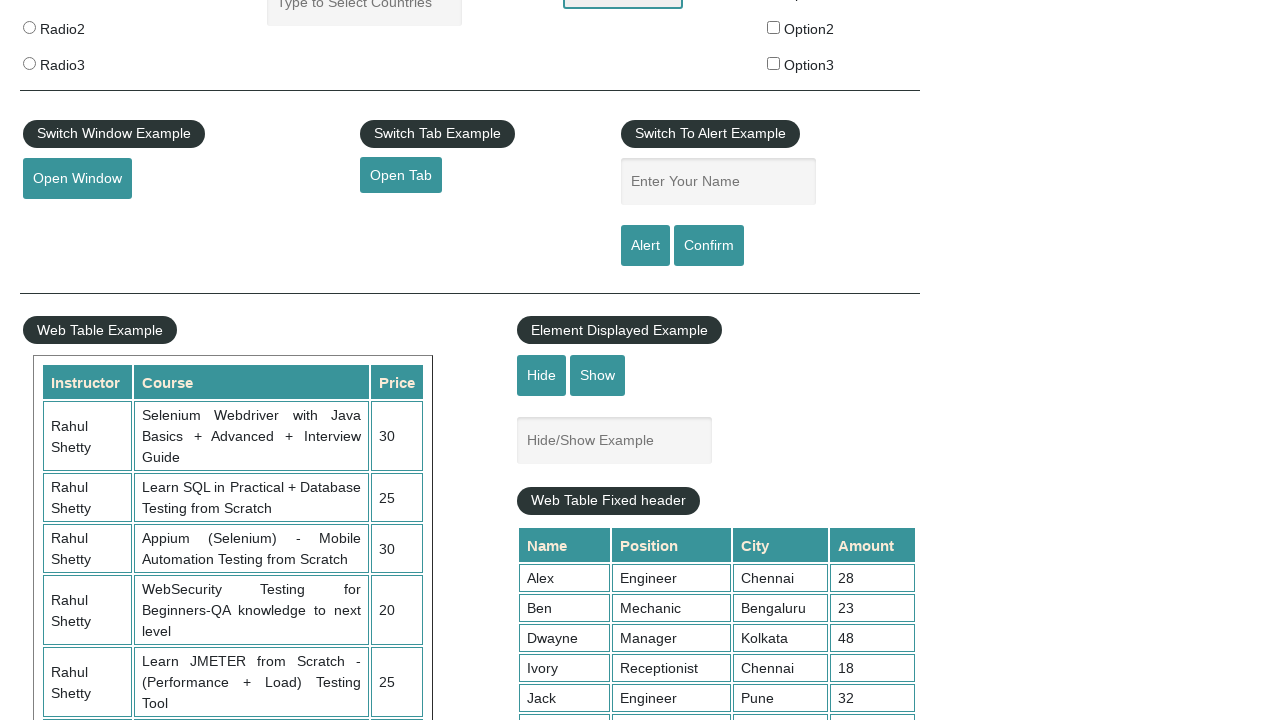